Navigates to the Chilean Central Bank homepage and verifies that financial indicators (UF and USD values) are displayed on the page.

Starting URL: https://www.bcentral.cl/inicio

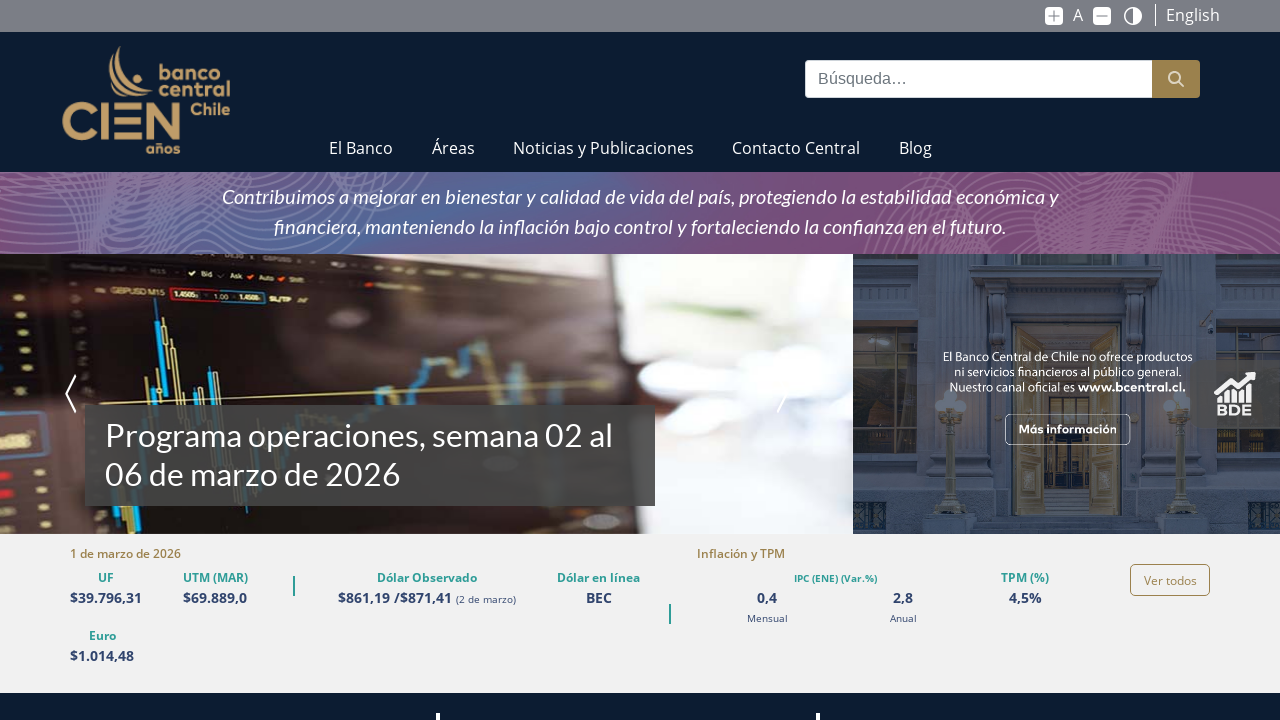

Financial indicator elements (UF and USD values) loaded on the page
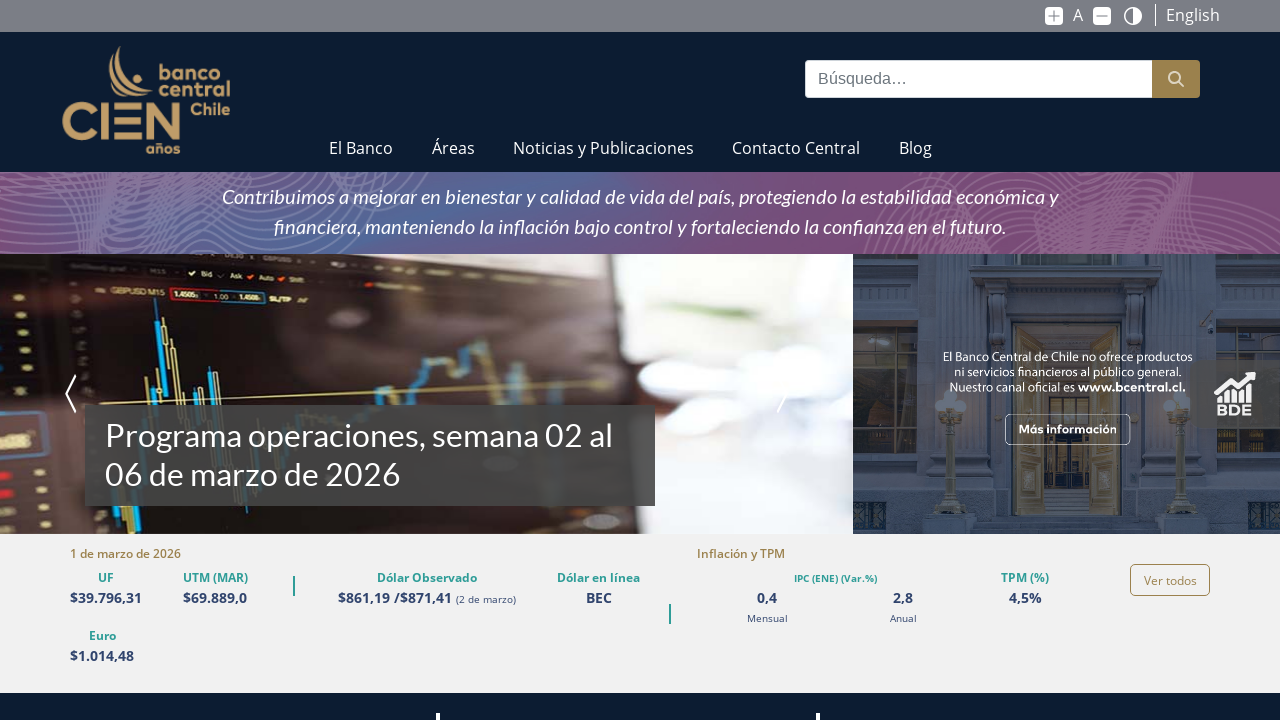

Located financial indicator elements
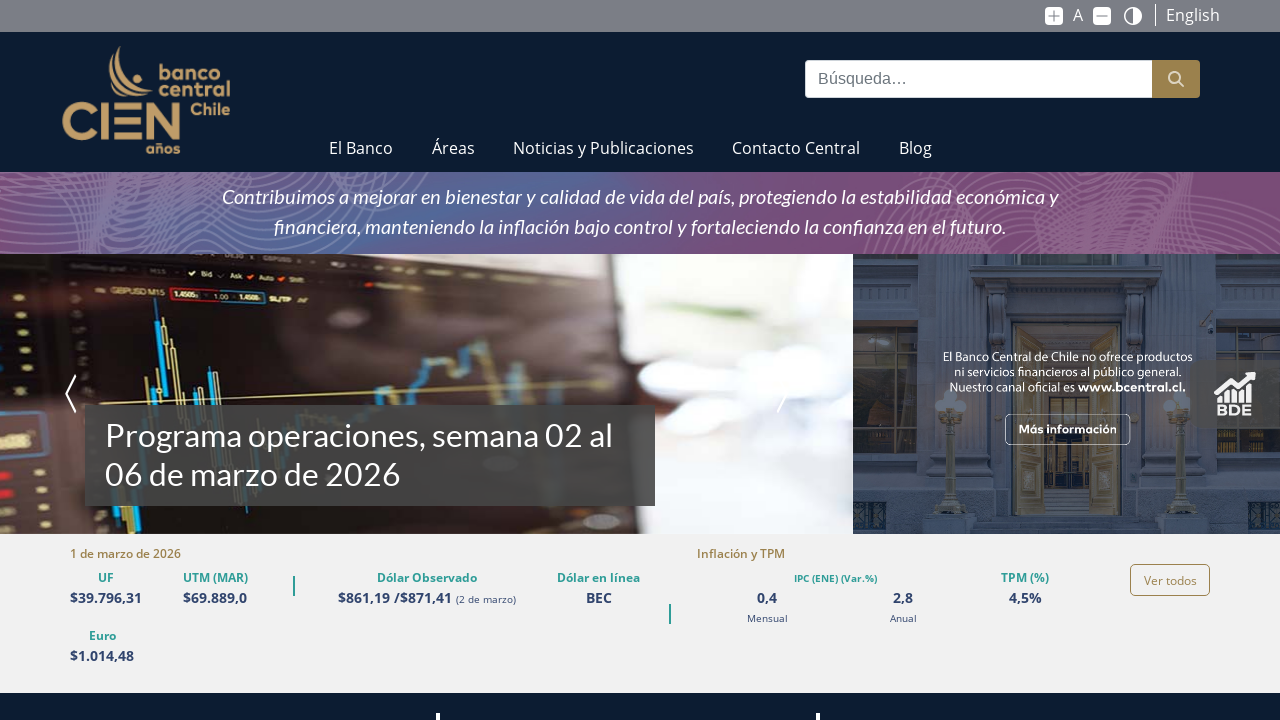

First financial indicator (UF or USD value) is visible
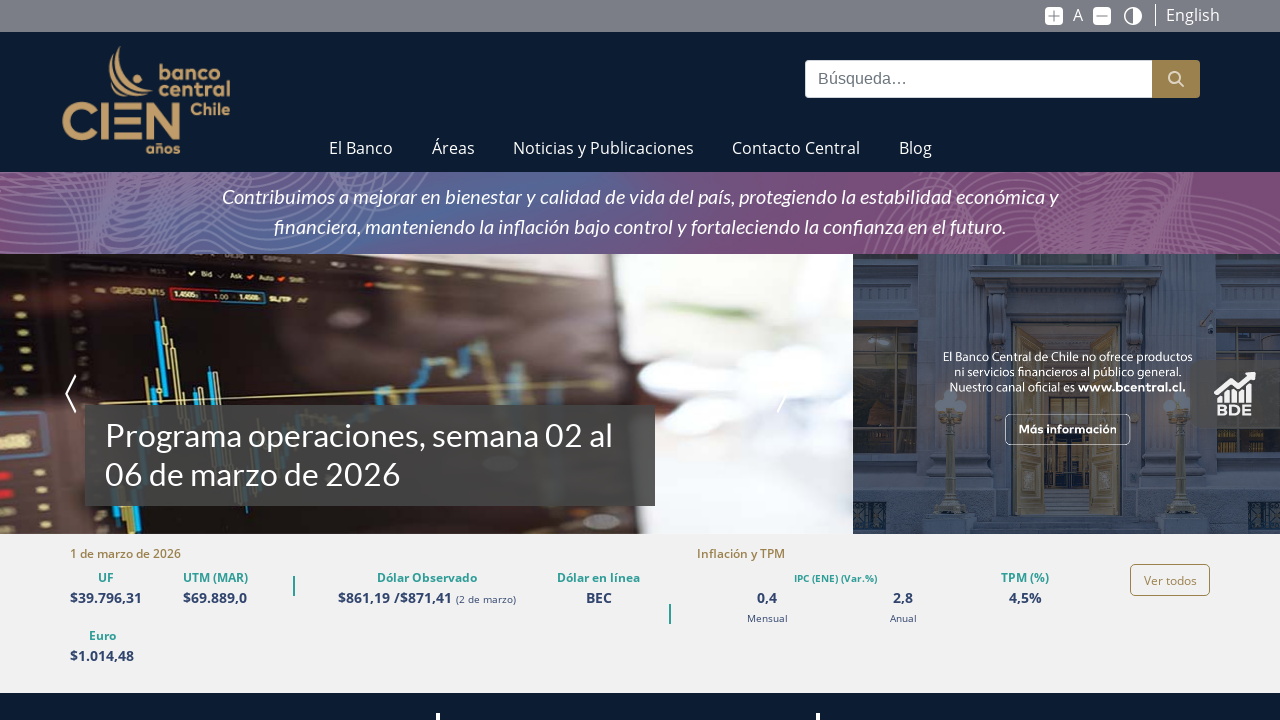

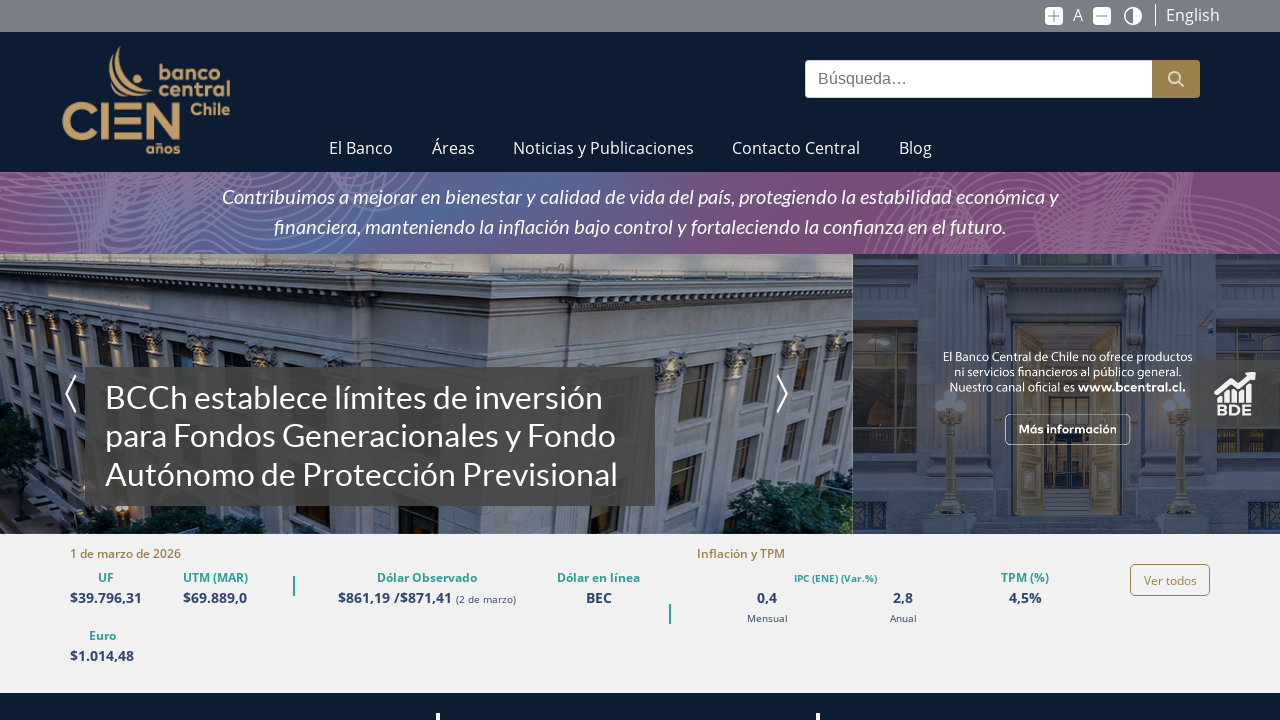